Tests slider handle interaction on jQueryUI demo page by focusing on the slider handle and pressing the right arrow key 11 times to move the slider.

Starting URL: https://jqueryui.com/slider/

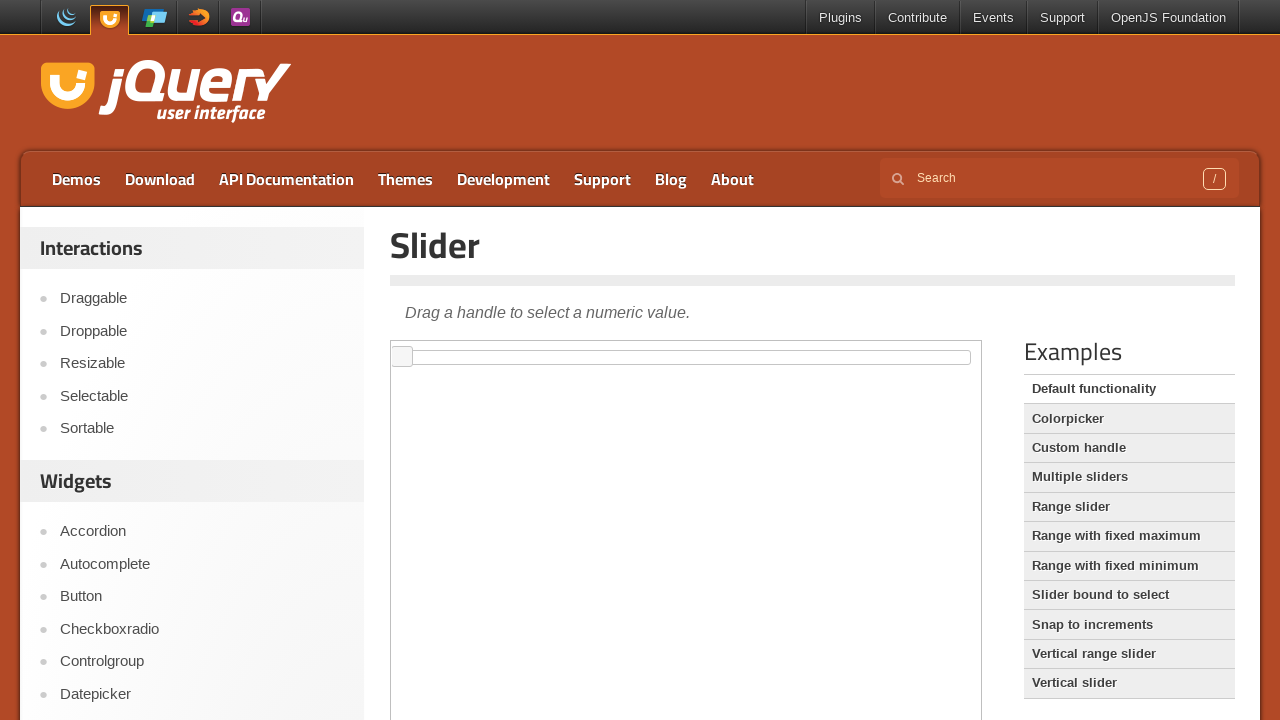

Navigated to jQueryUI slider demo page
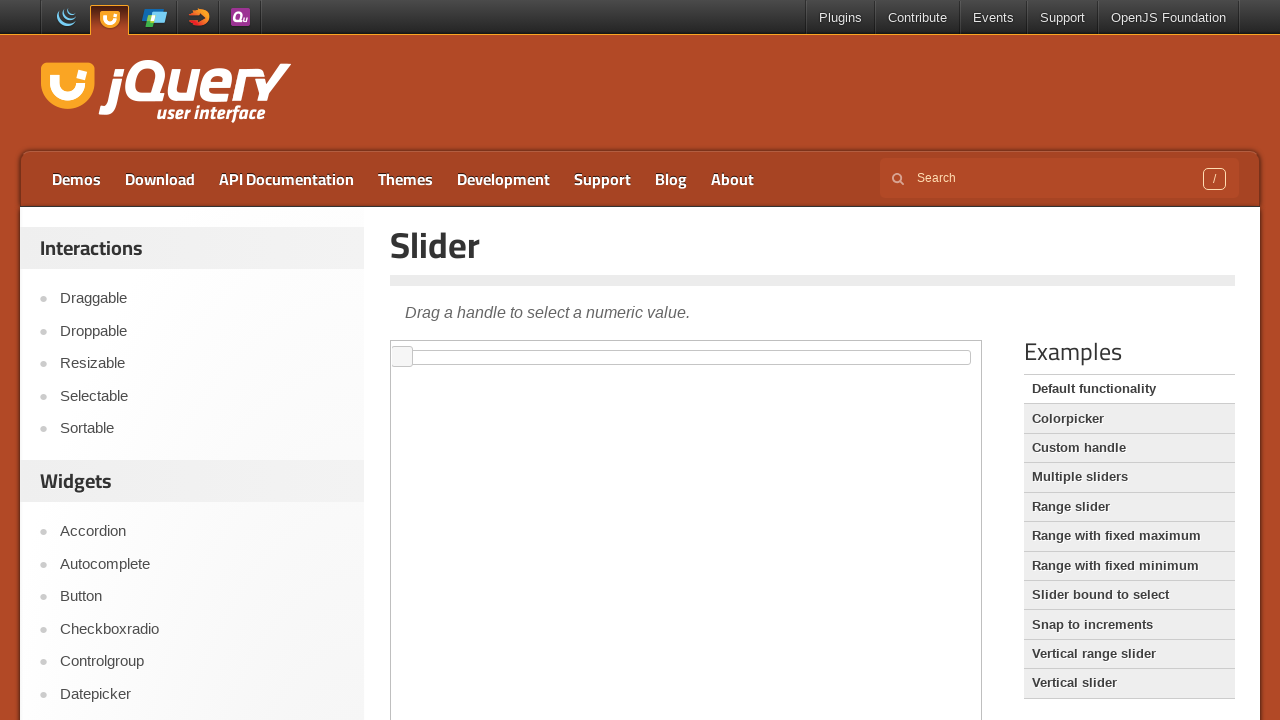

Located the demo frame containing the slider
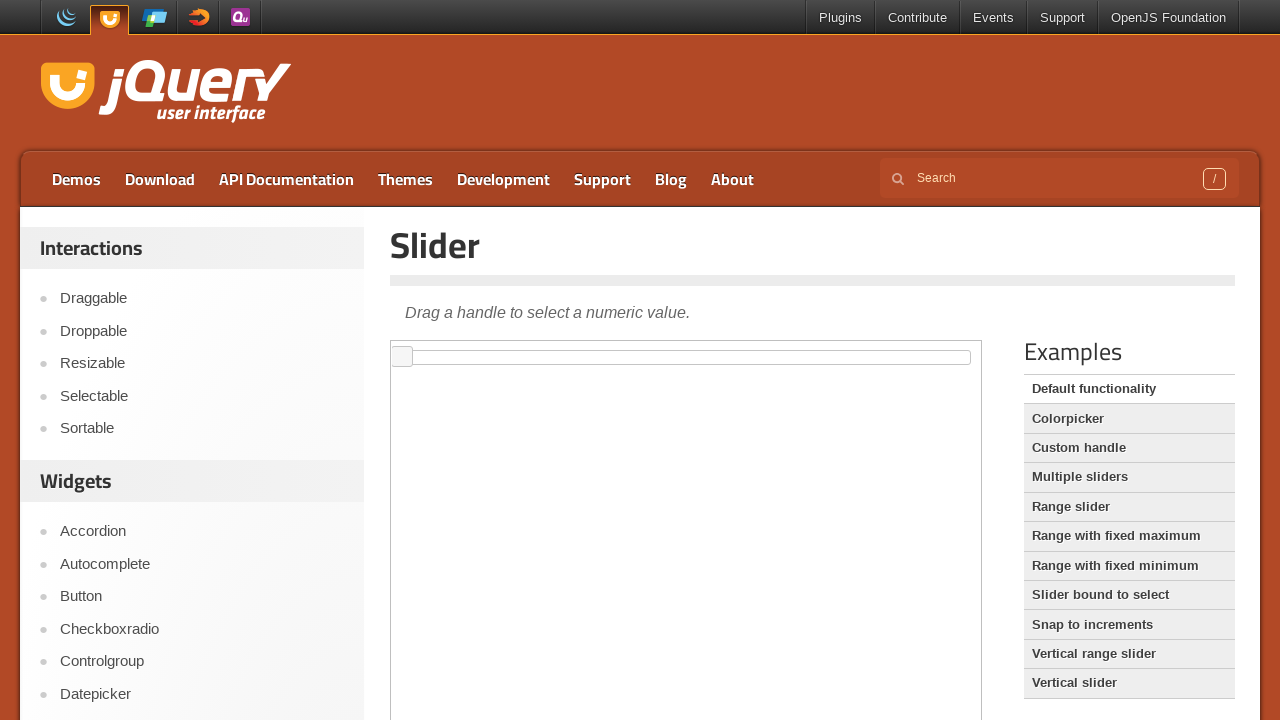

Located the slider handle element
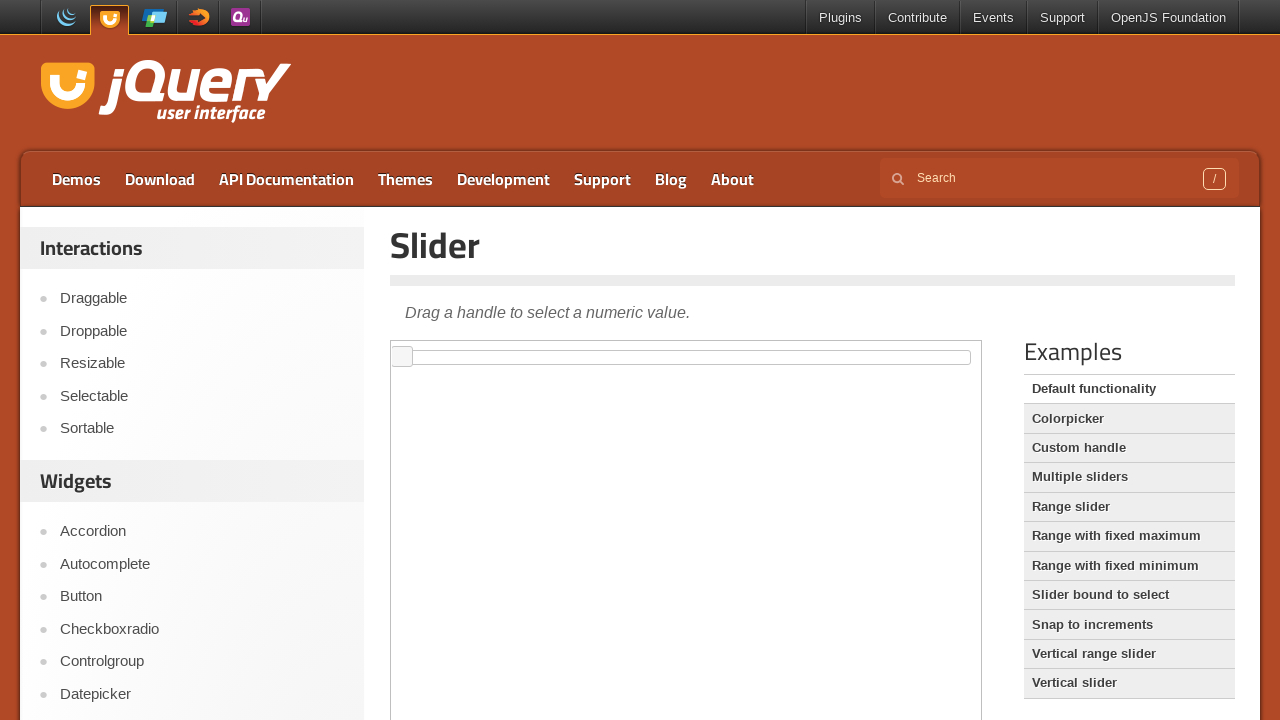

Focused on the slider handle on .demo-frame >> internal:control=enter-frame >> xpath=//span[contains(@class,'ui-
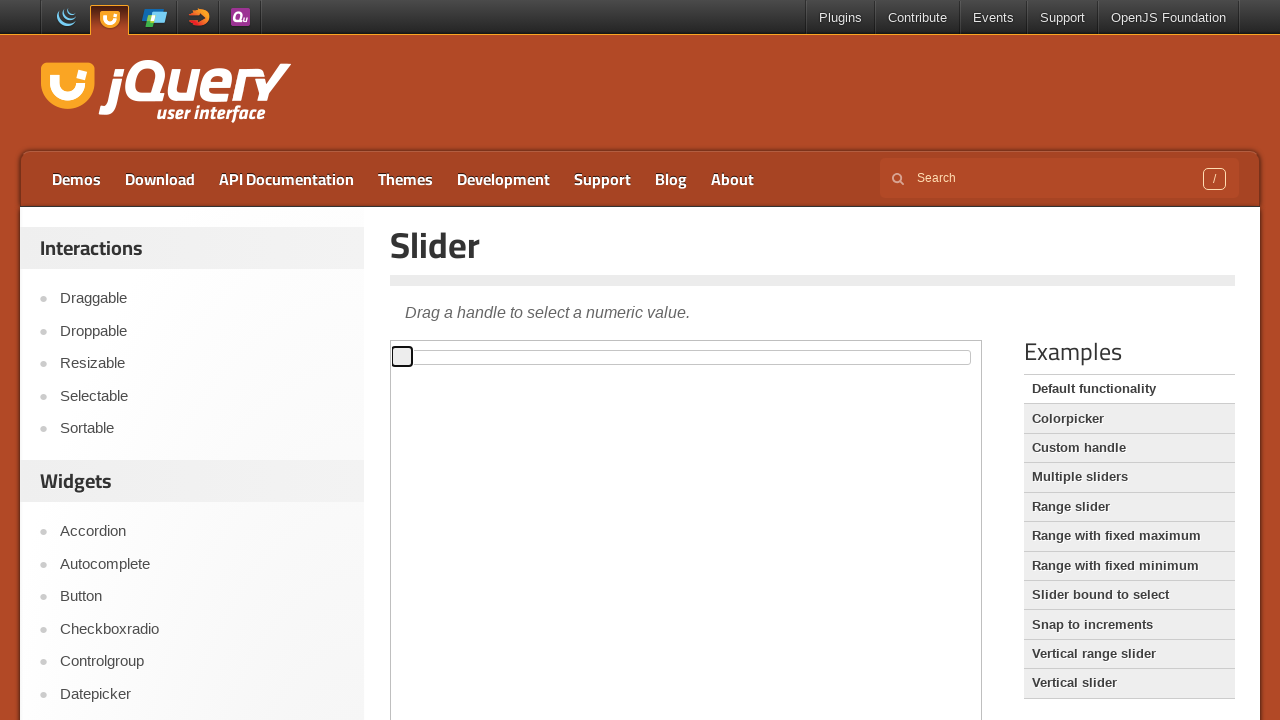

Pressed ArrowRight key (press 1 of 11) to move slider right
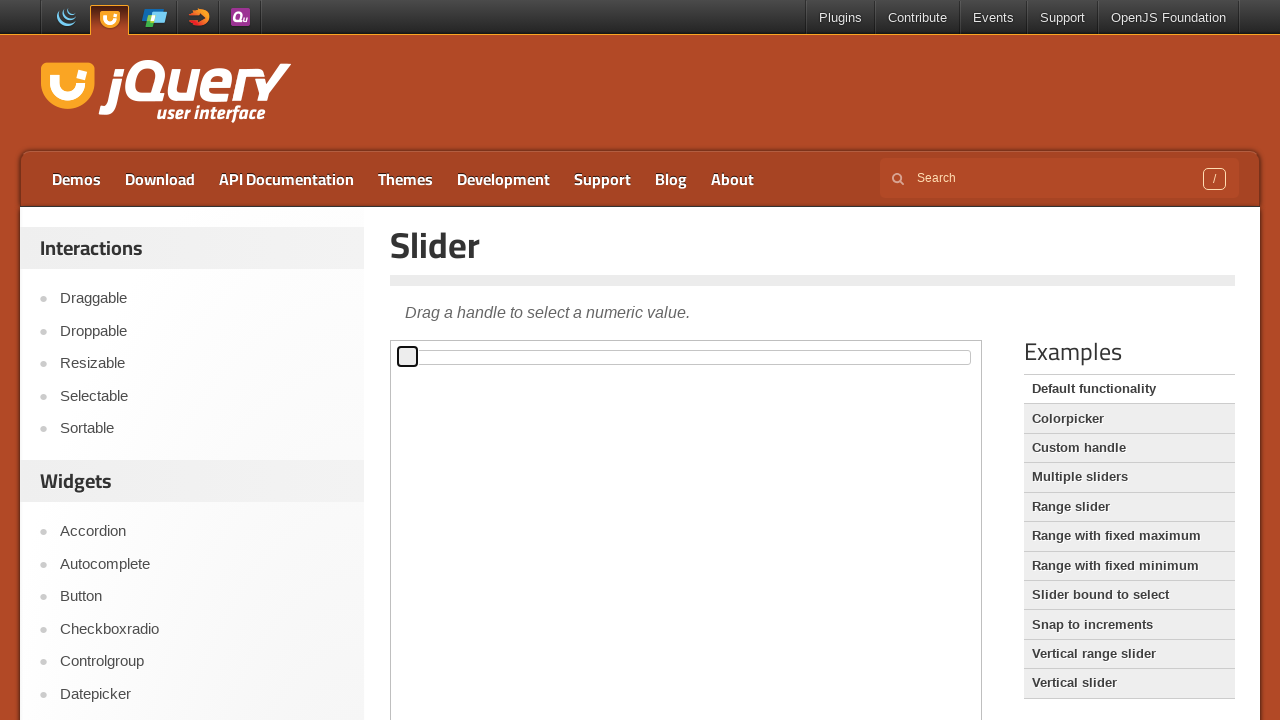

Pressed ArrowRight key (press 2 of 11) to move slider right
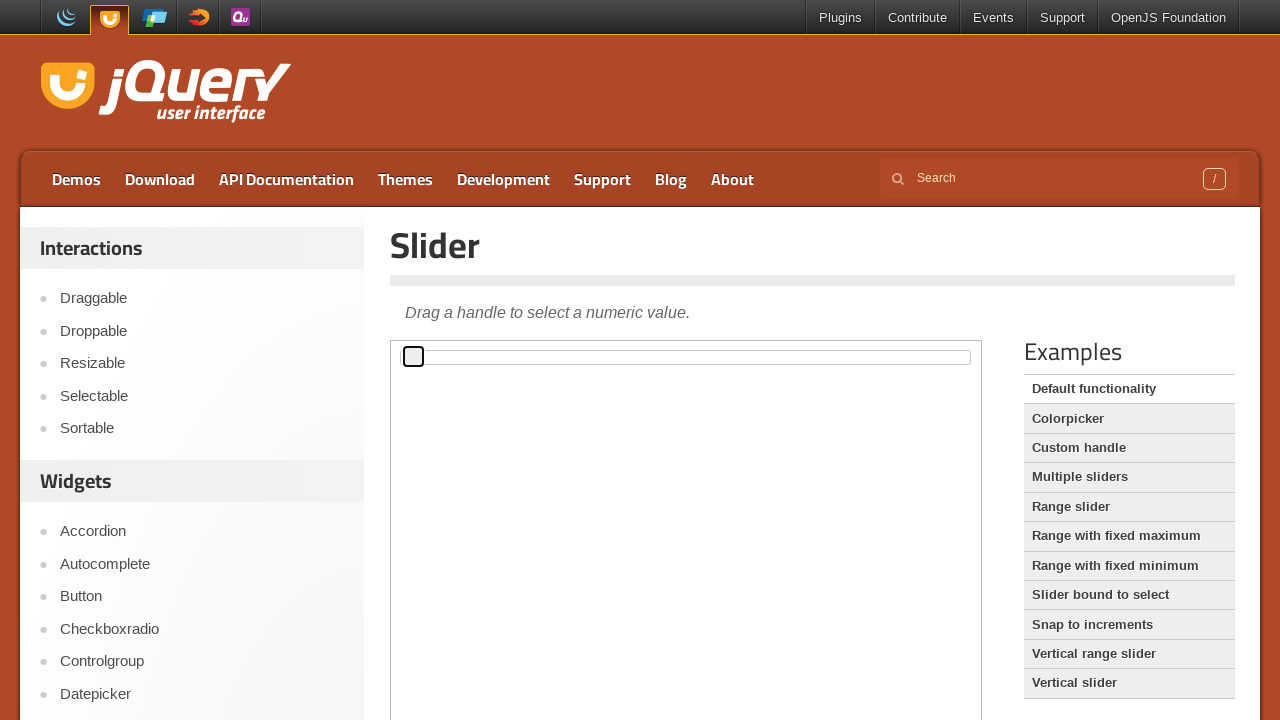

Pressed ArrowRight key (press 3 of 11) to move slider right
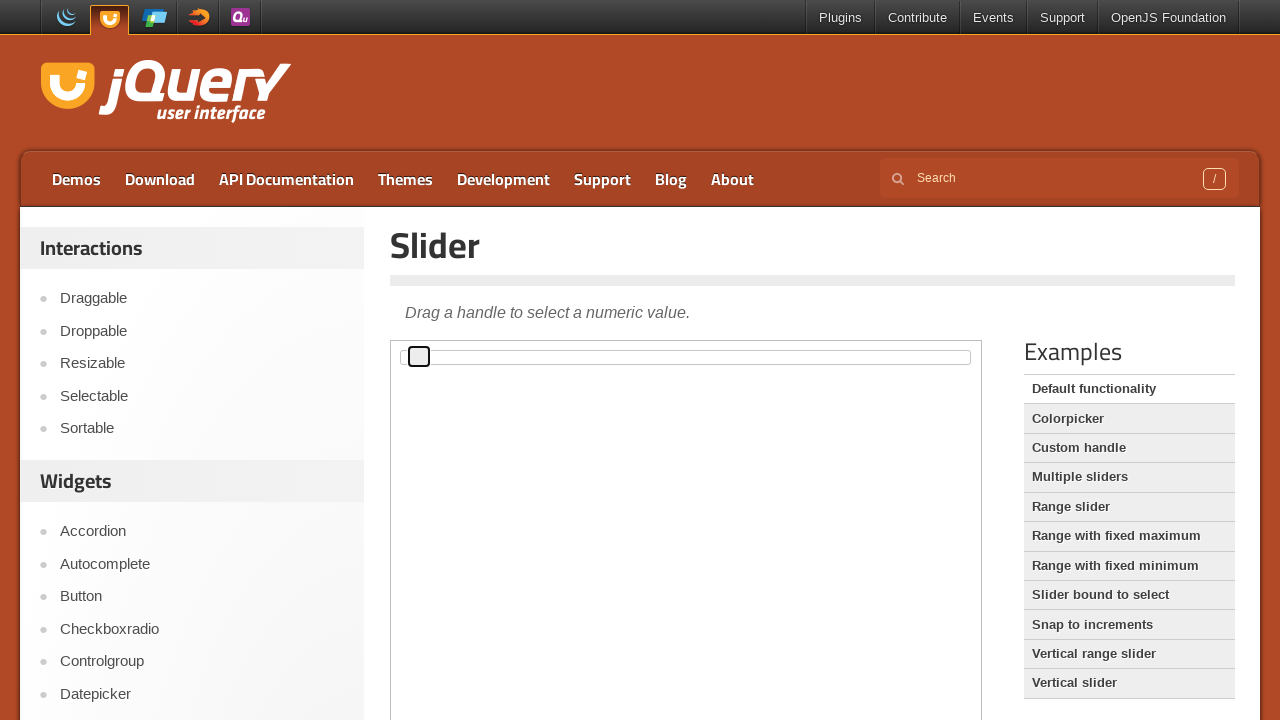

Pressed ArrowRight key (press 4 of 11) to move slider right
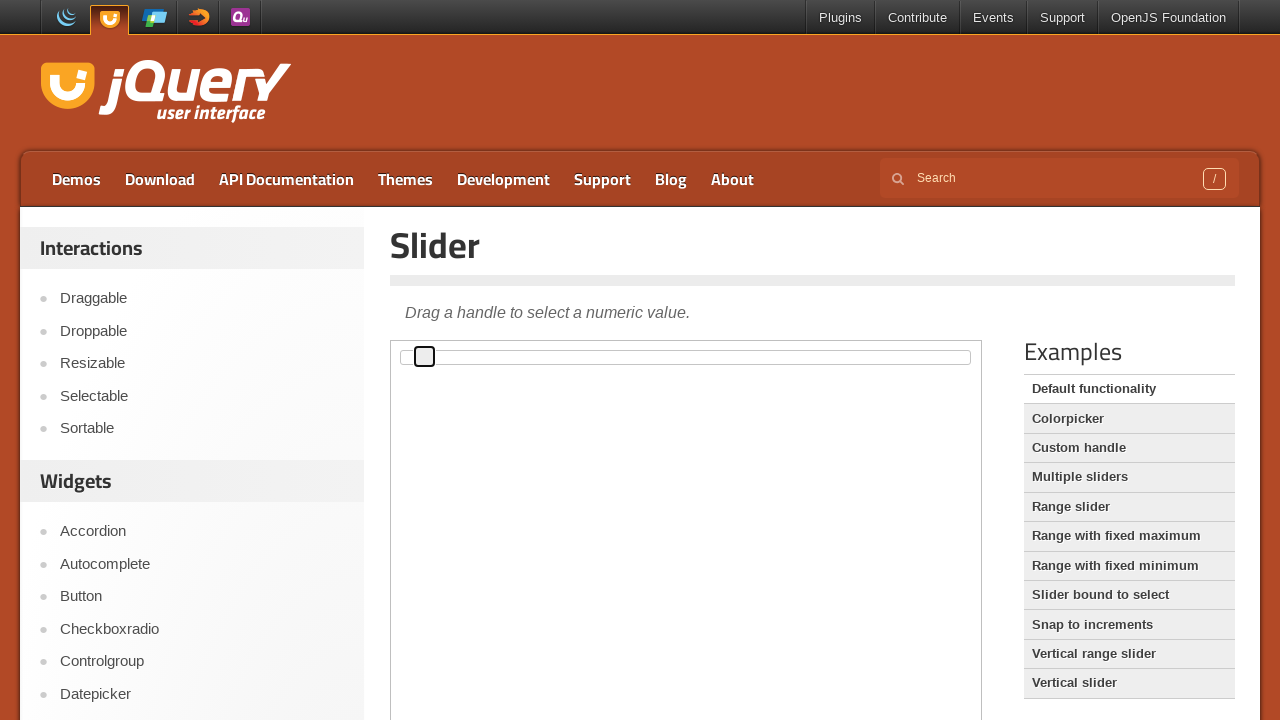

Pressed ArrowRight key (press 5 of 11) to move slider right
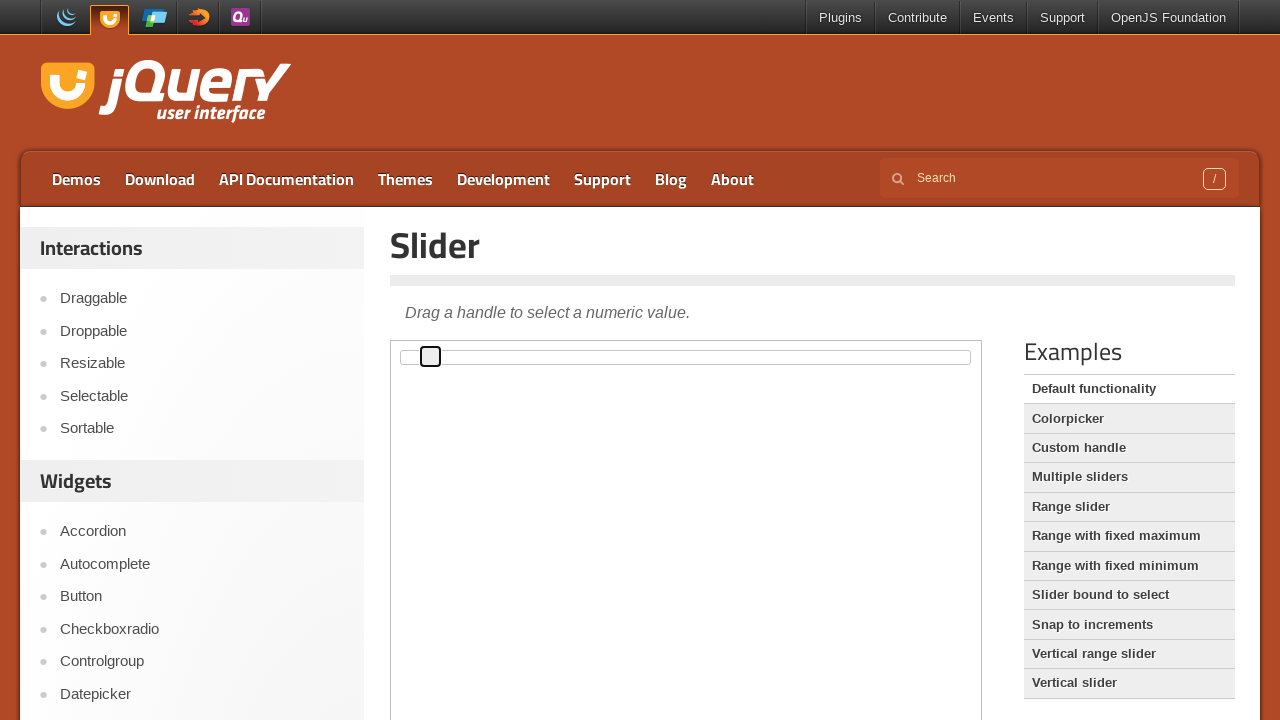

Pressed ArrowRight key (press 6 of 11) to move slider right
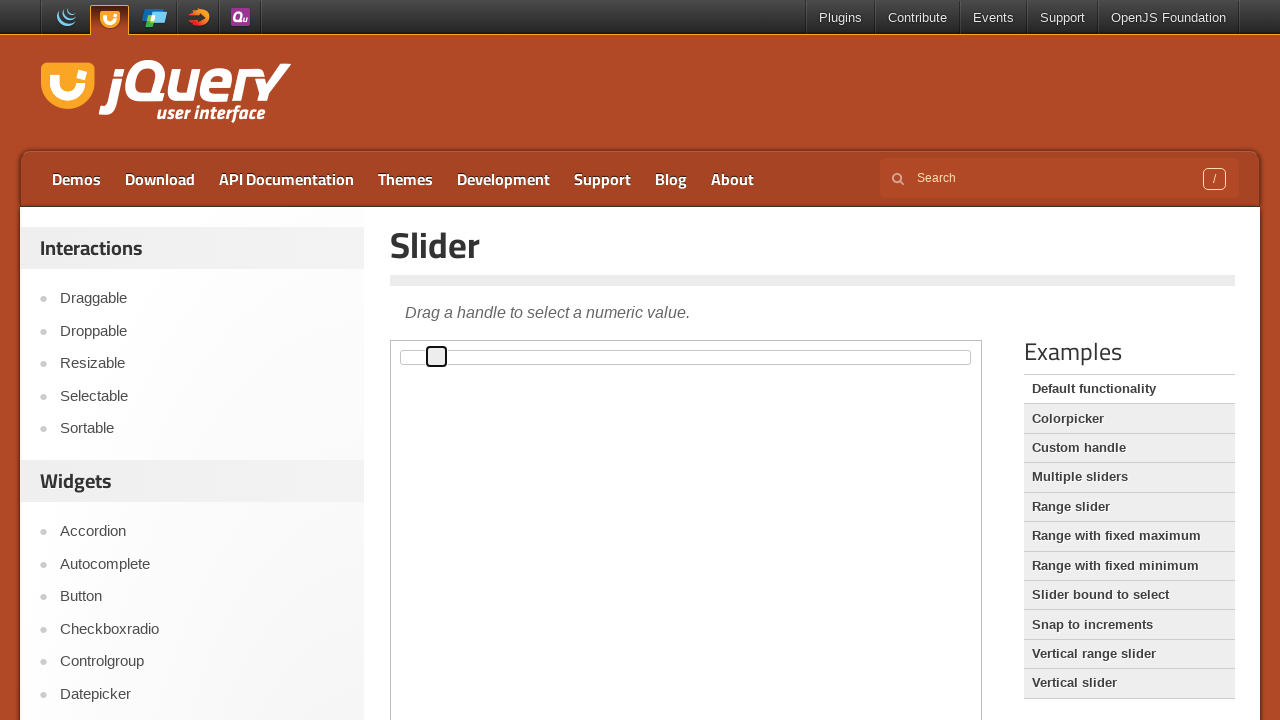

Pressed ArrowRight key (press 7 of 11) to move slider right
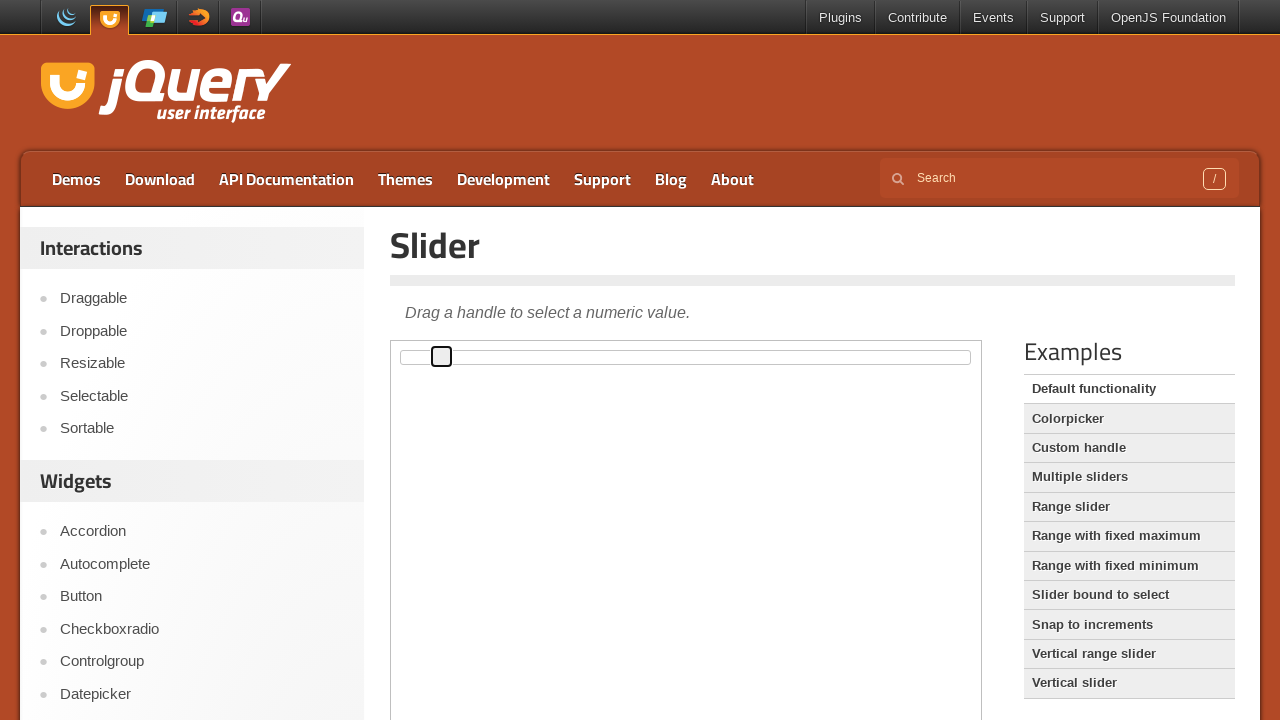

Pressed ArrowRight key (press 8 of 11) to move slider right
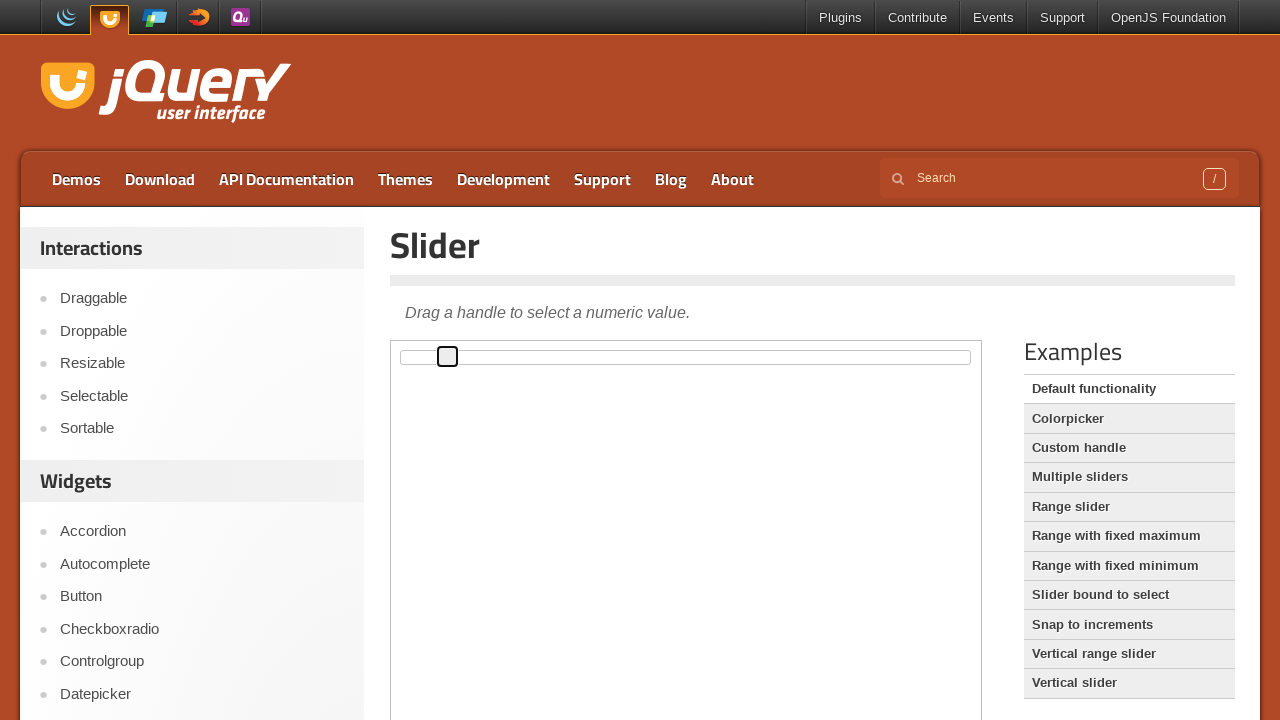

Pressed ArrowRight key (press 9 of 11) to move slider right
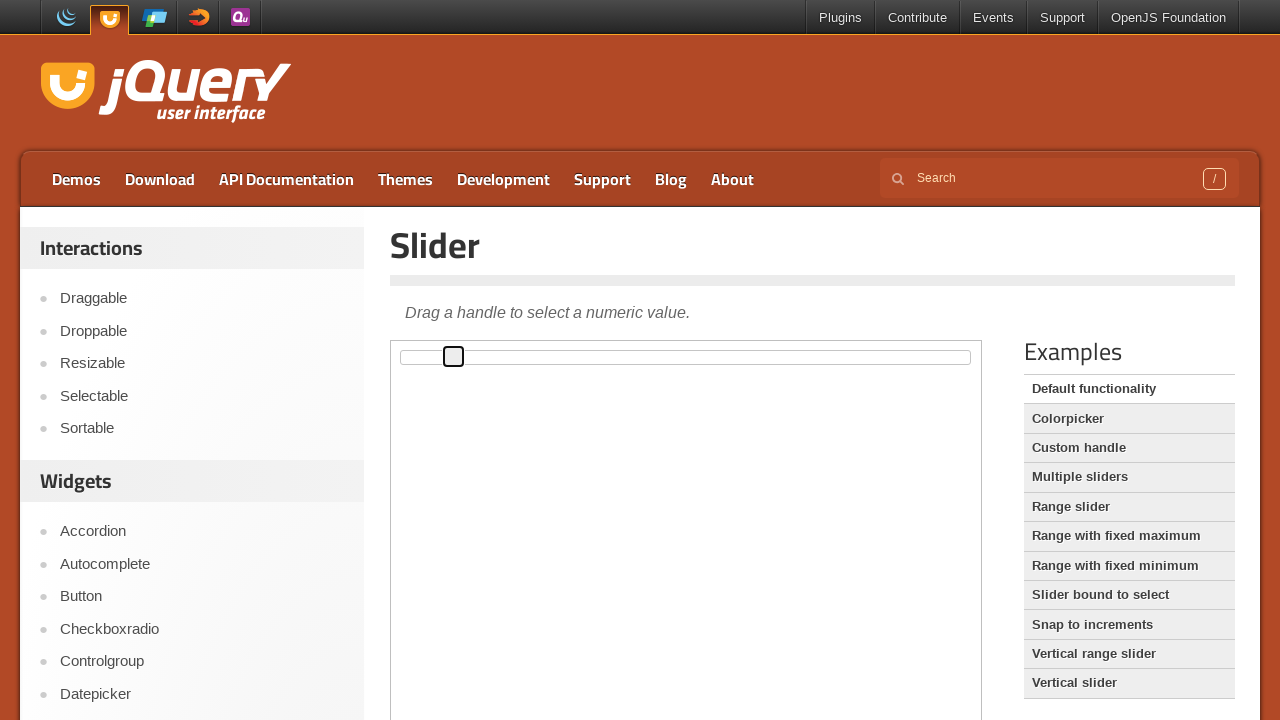

Pressed ArrowRight key (press 10 of 11) to move slider right
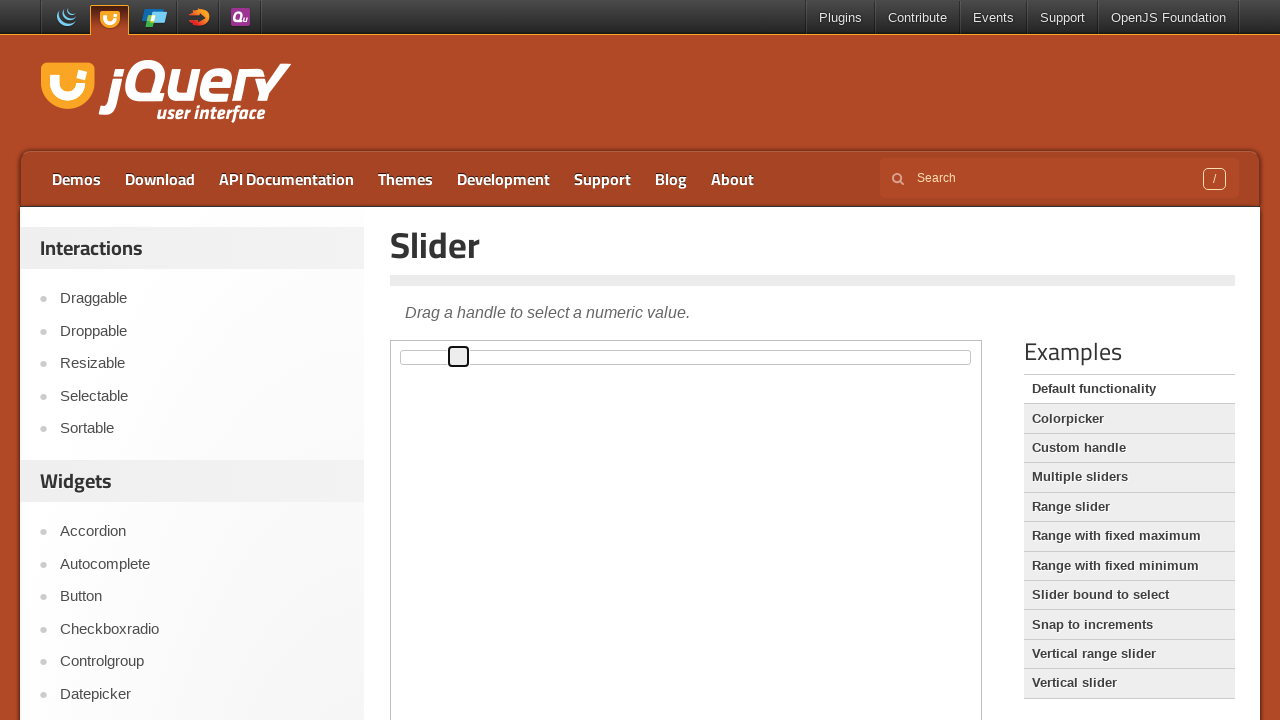

Pressed ArrowRight key (press 11 of 11) to move slider right
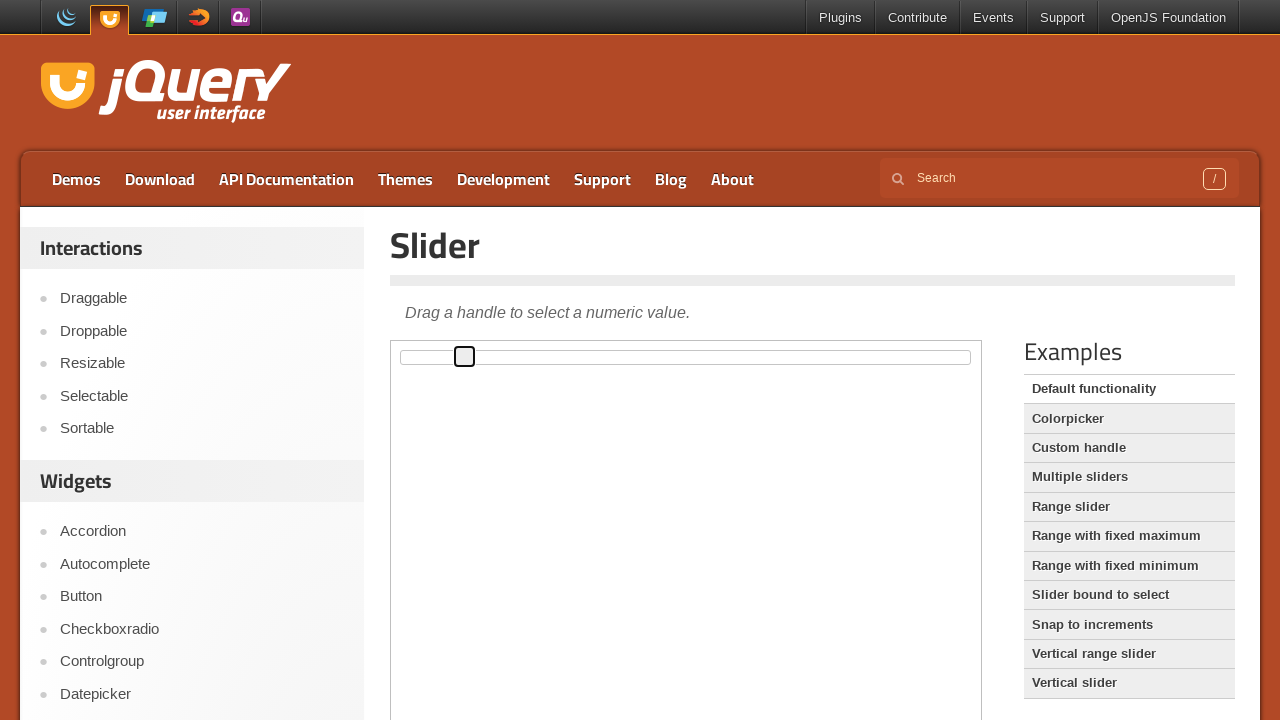

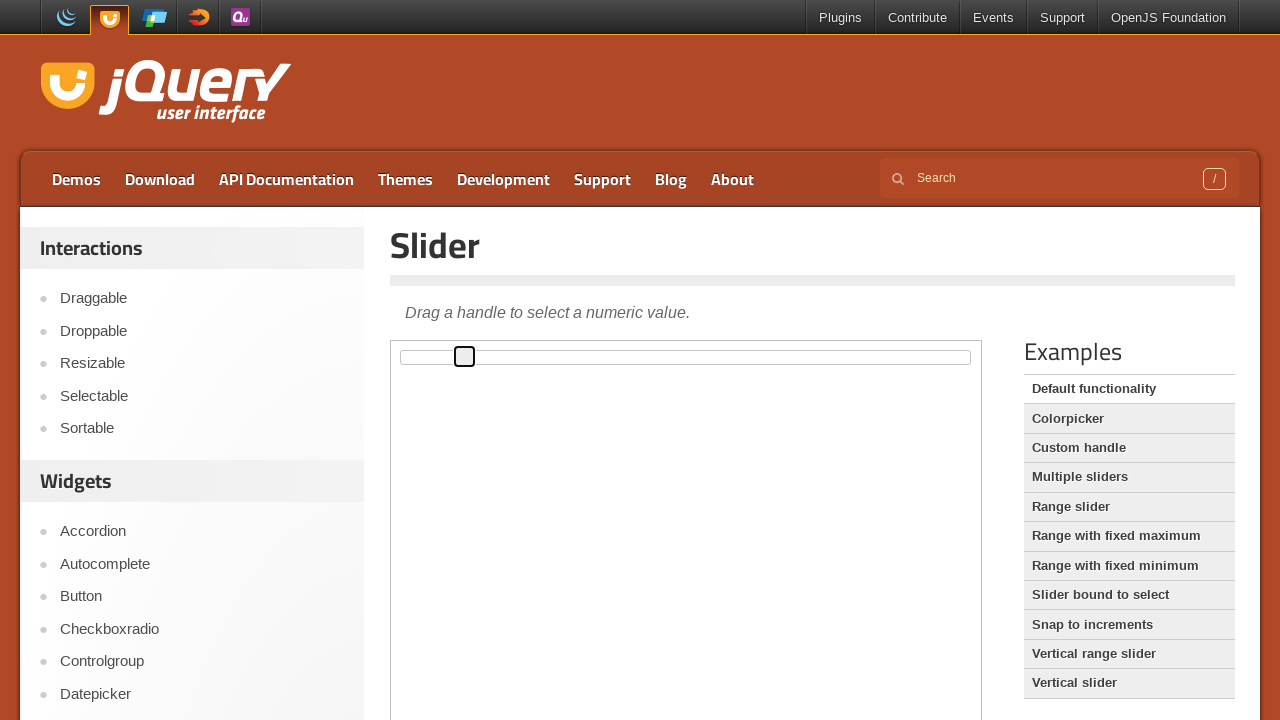